Tests navigation between trendyol.com and n11.com, verifies page titles and URLs, then performs basic browser operations like refresh and maximize

Starting URL: https://trendyol.com

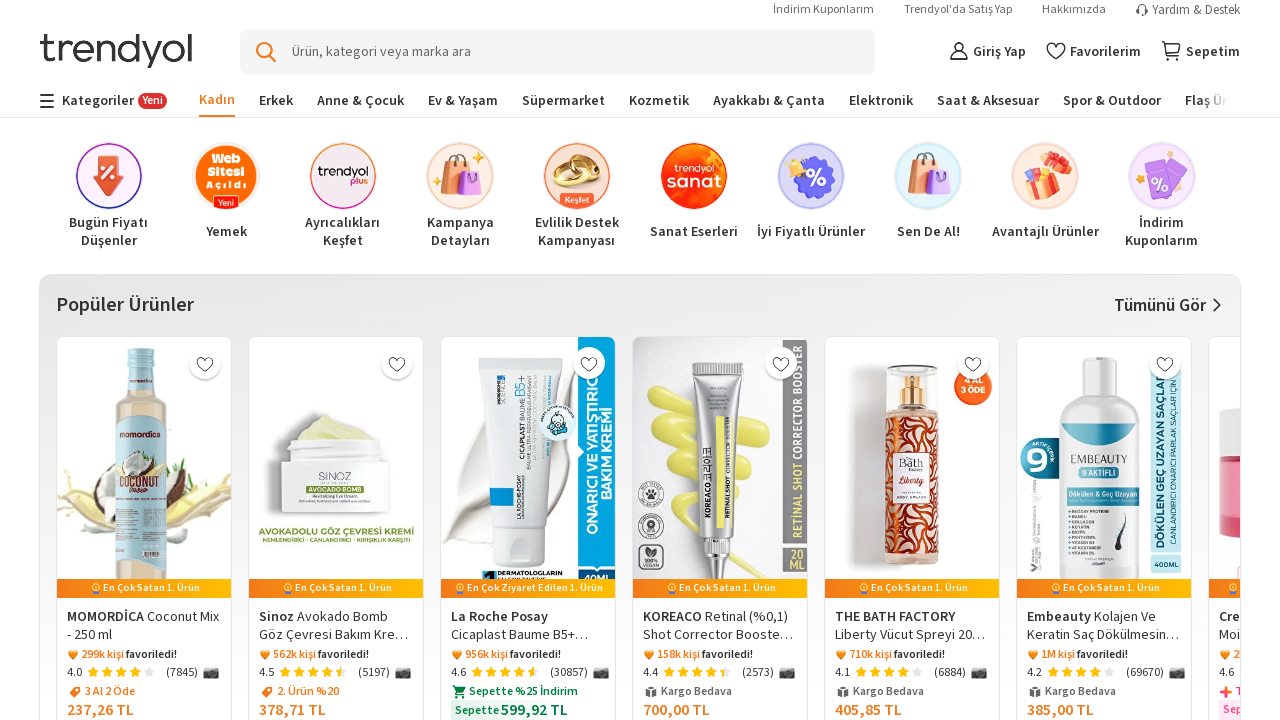

Verified page title contains 'trendyol'
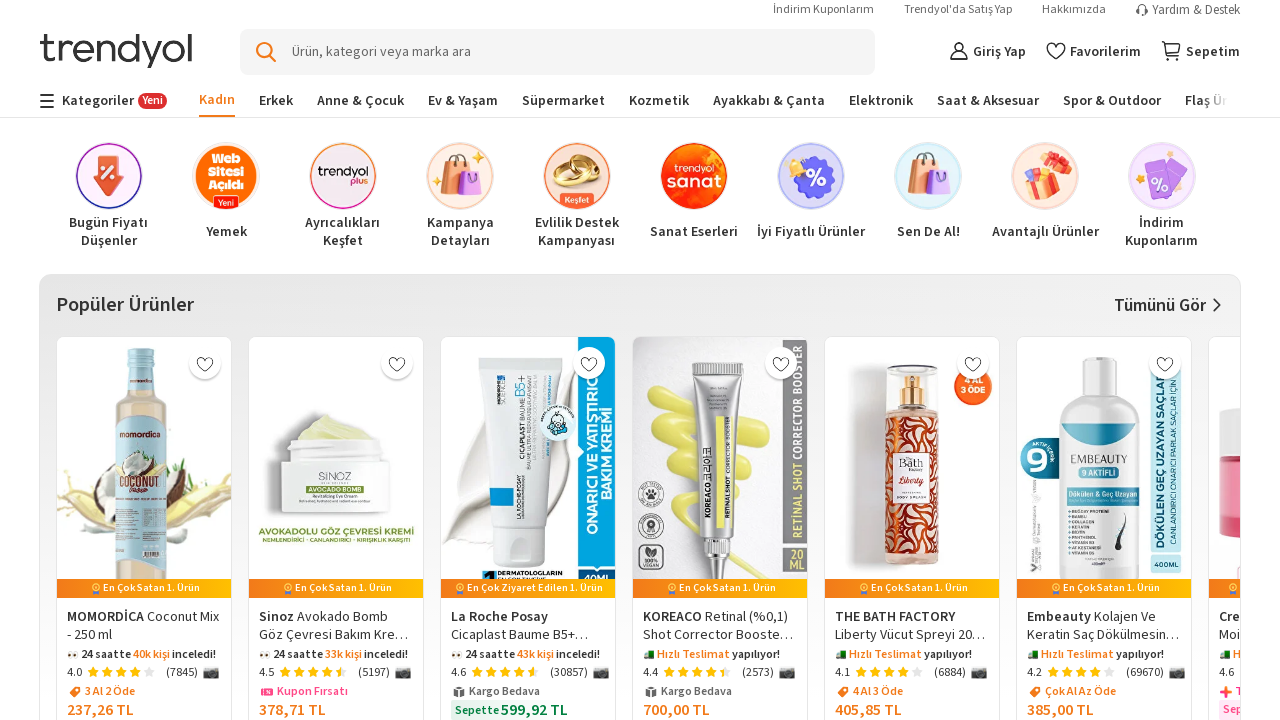

Verified URL contains 'trendyol'
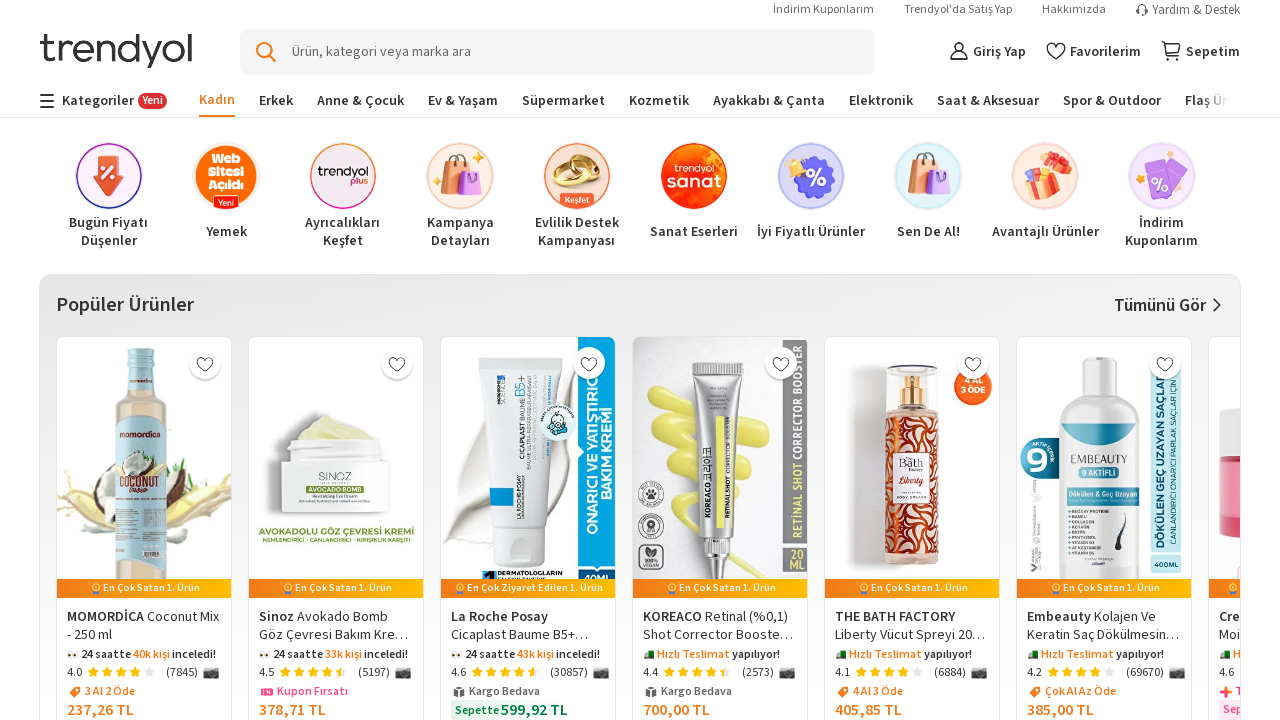

Navigated to https://www.n11.com
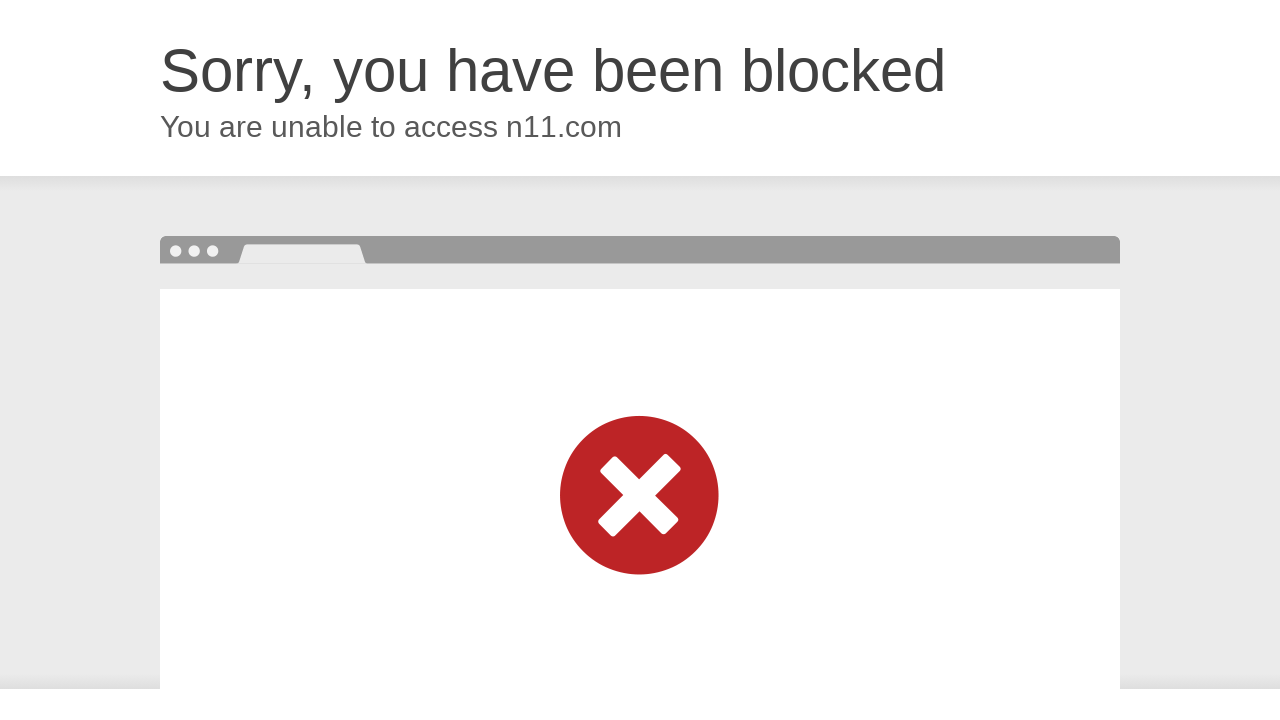

Verified URL contains 'n11.com'
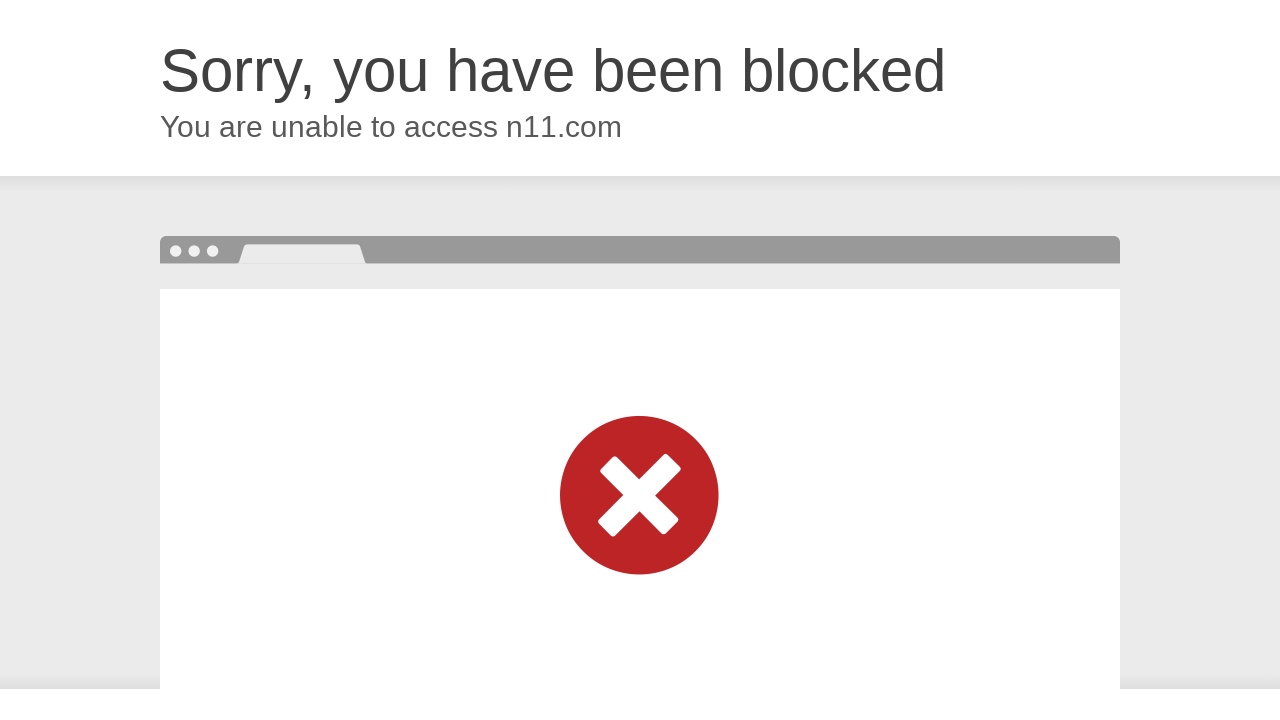

Navigated back to previous page (trendyol)
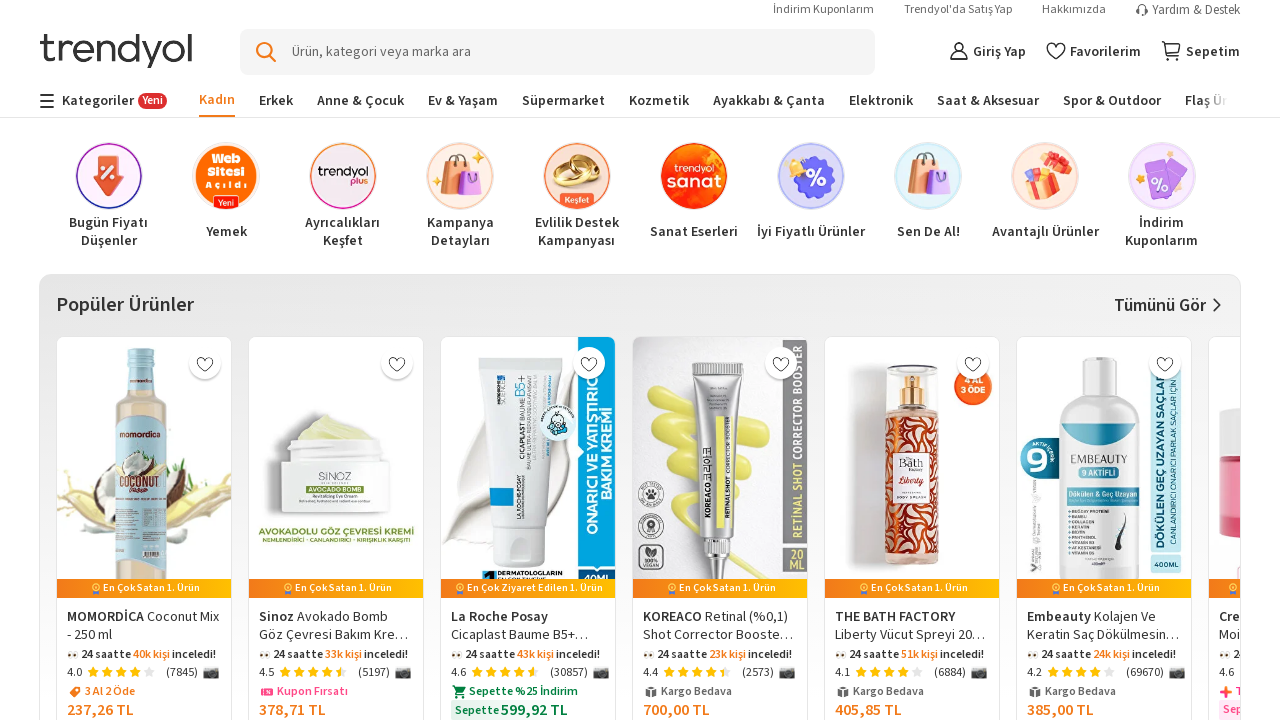

Refreshed the current page
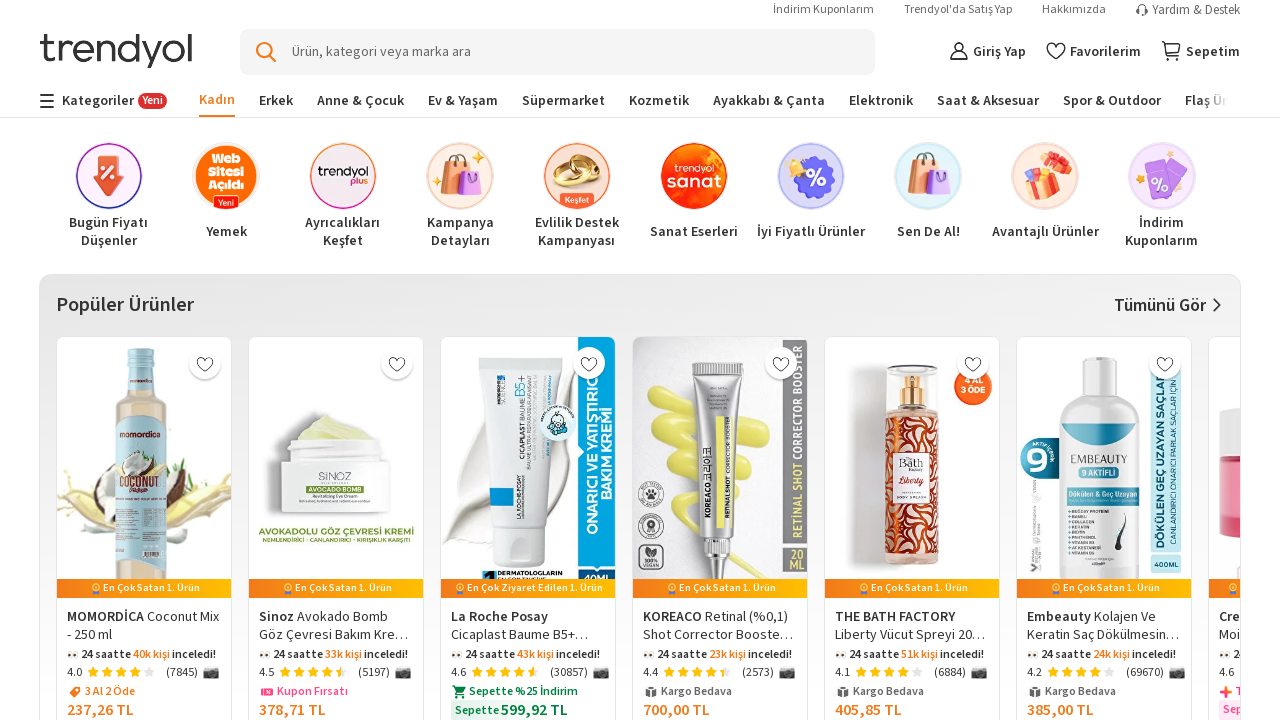

Set viewport size to 1920x1080 (maximized window)
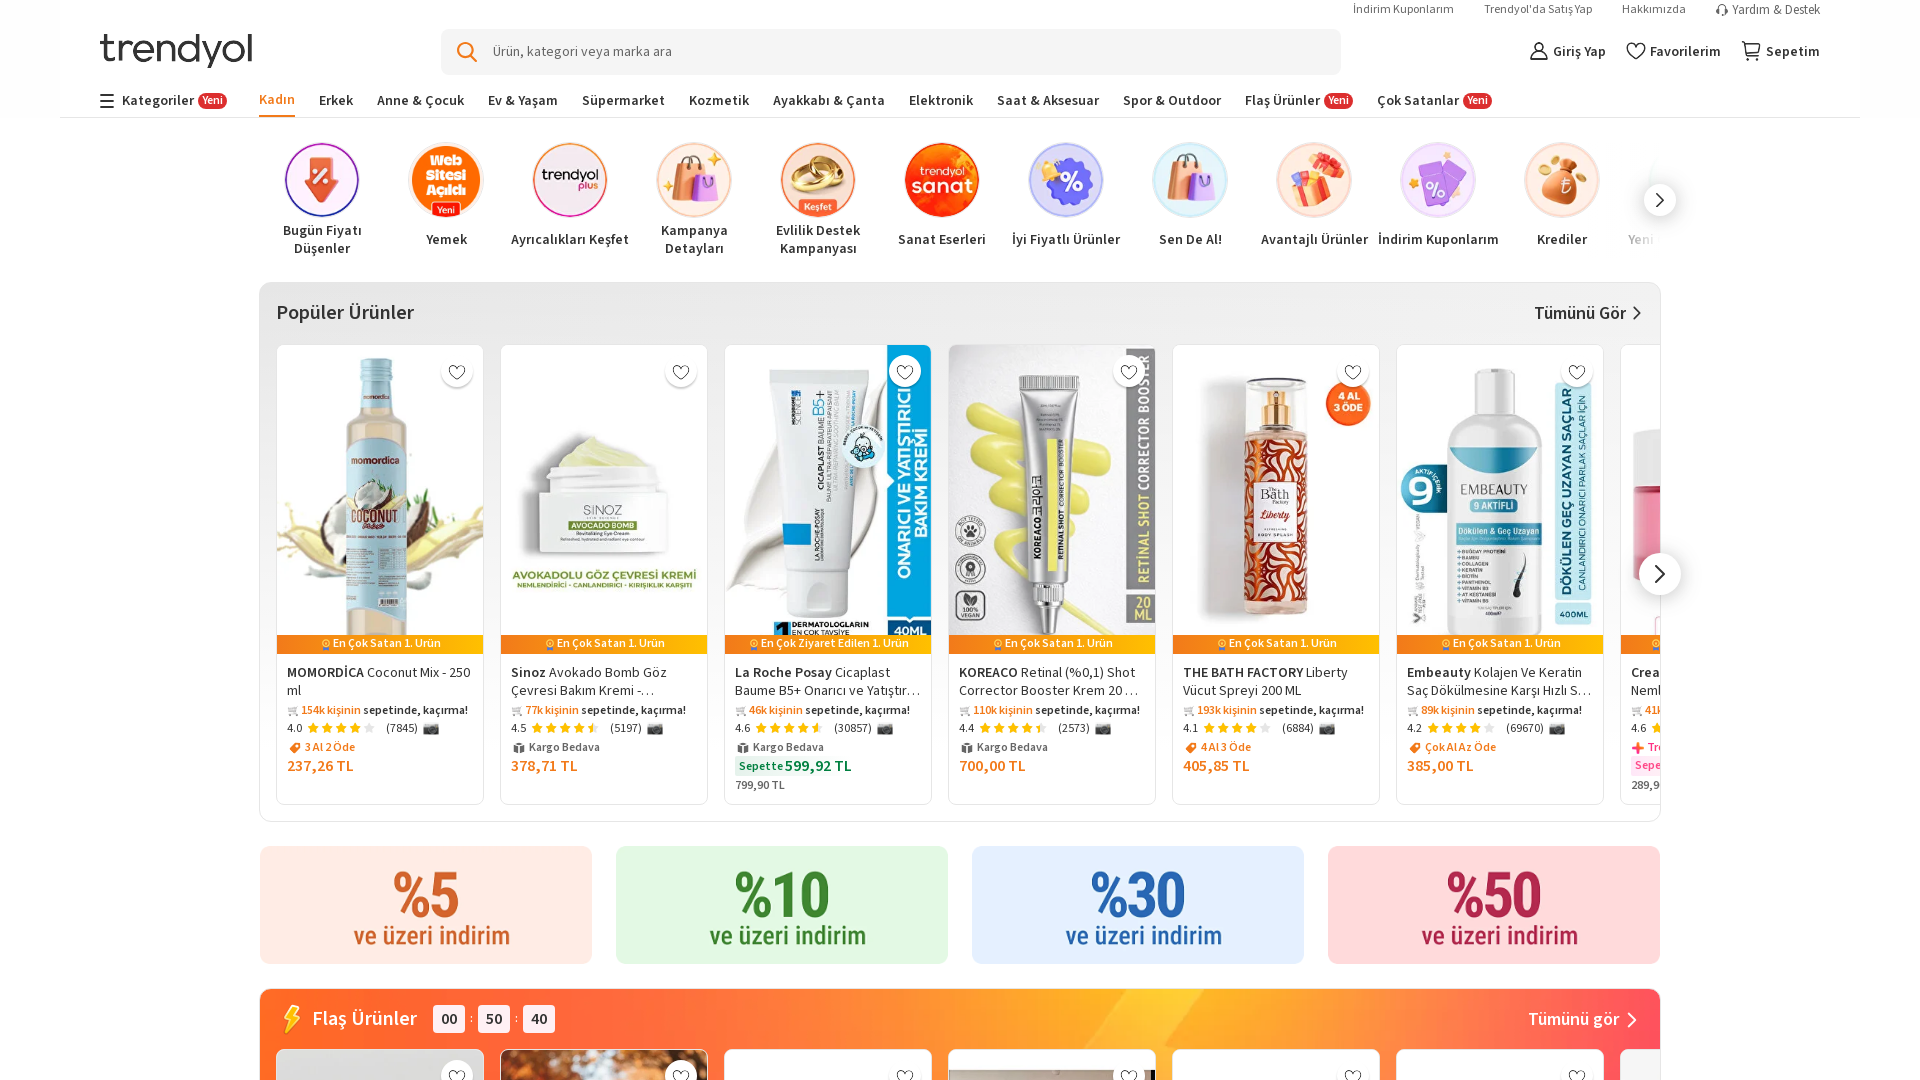

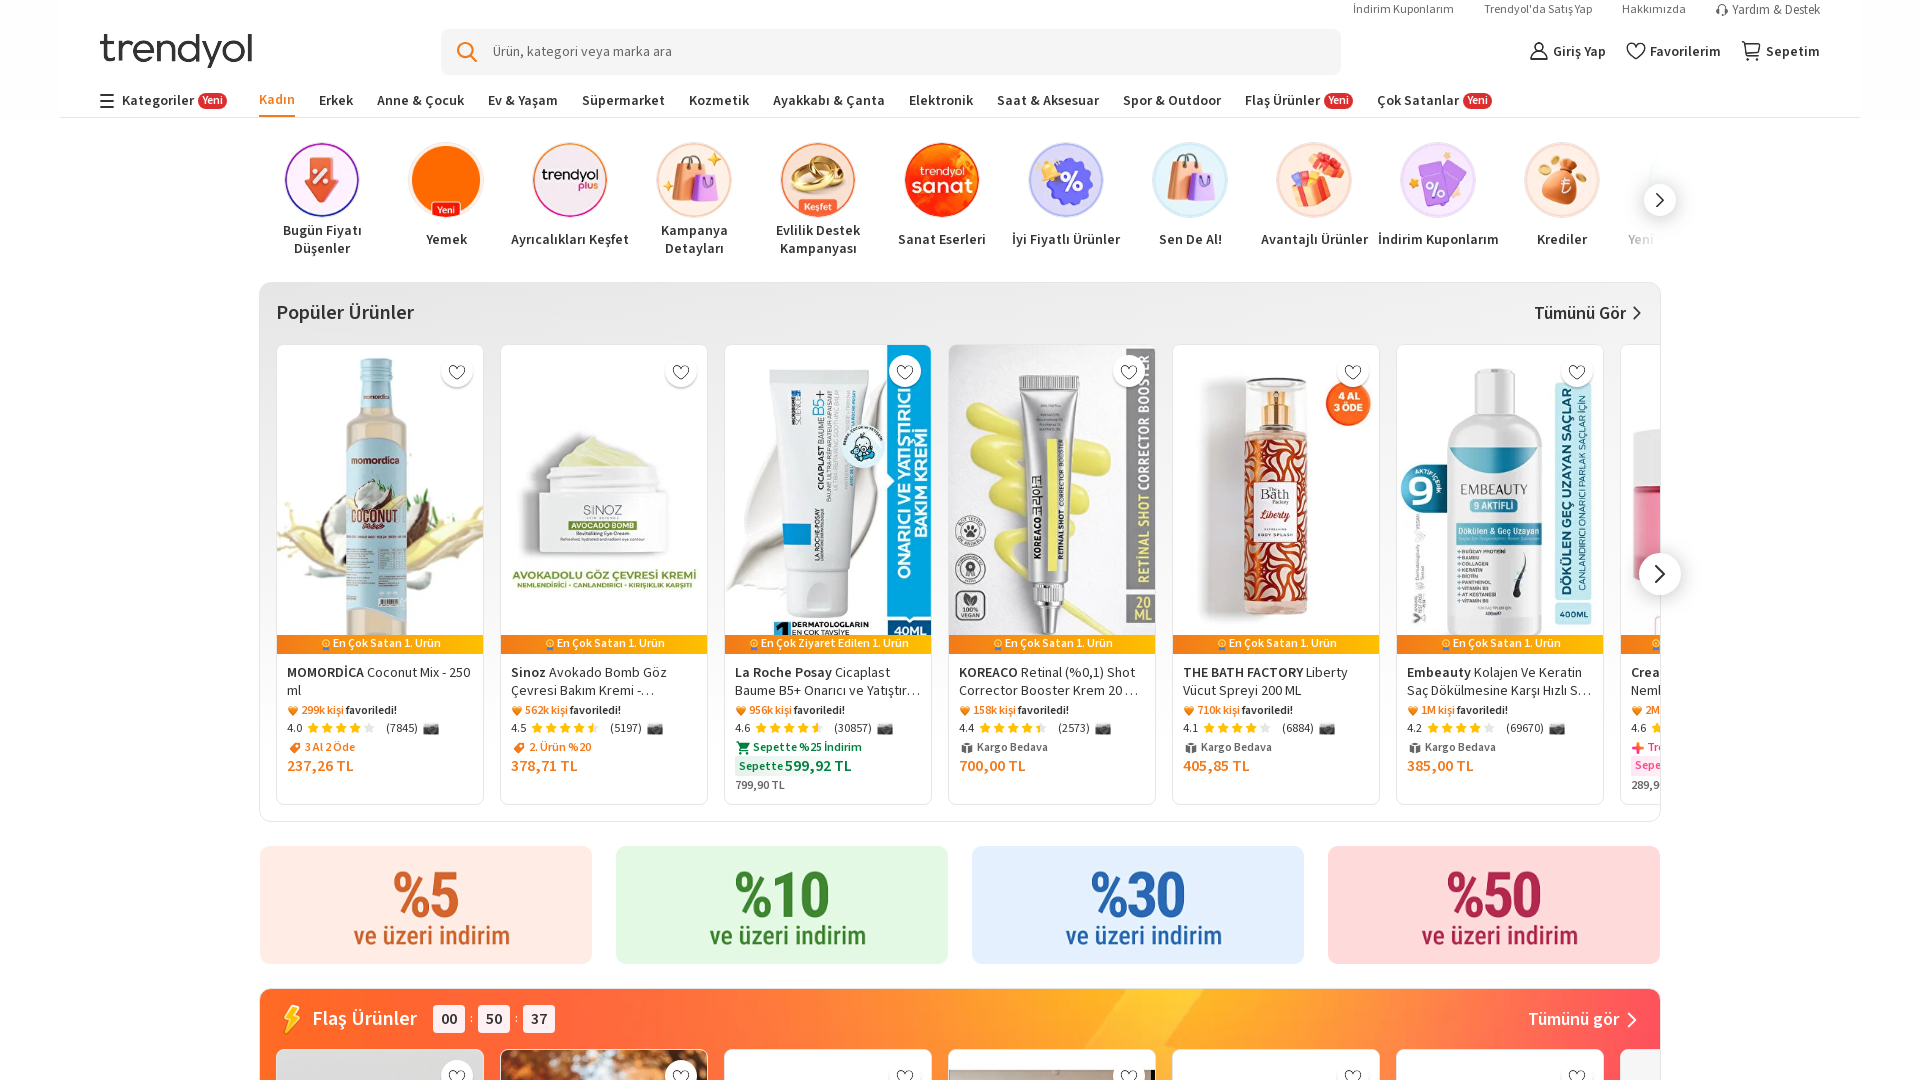